Tests JavaScript alert handling by clicking a button that triggers an alert, accepting the alert, reading a value from the page, calculating a mathematical result, and submitting the answer in a form.

Starting URL: http://suninjuly.github.io/alert_accept.html

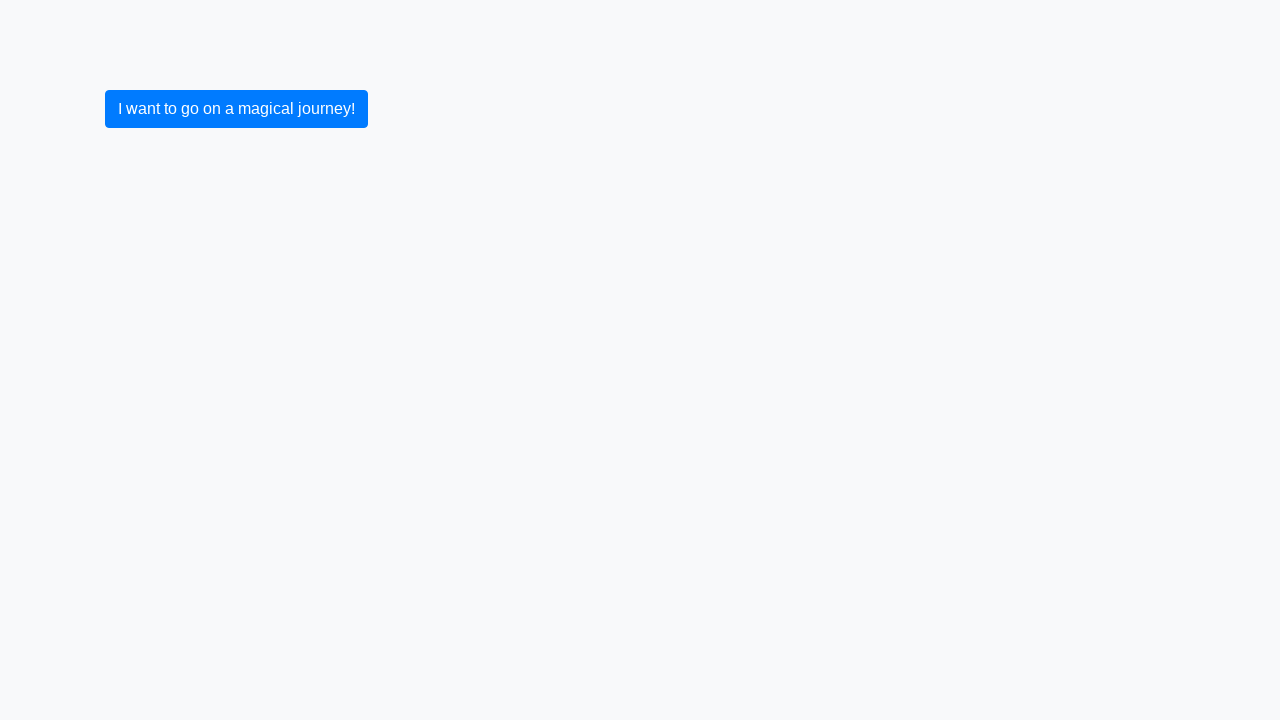

Set up dialog handler to automatically accept alerts
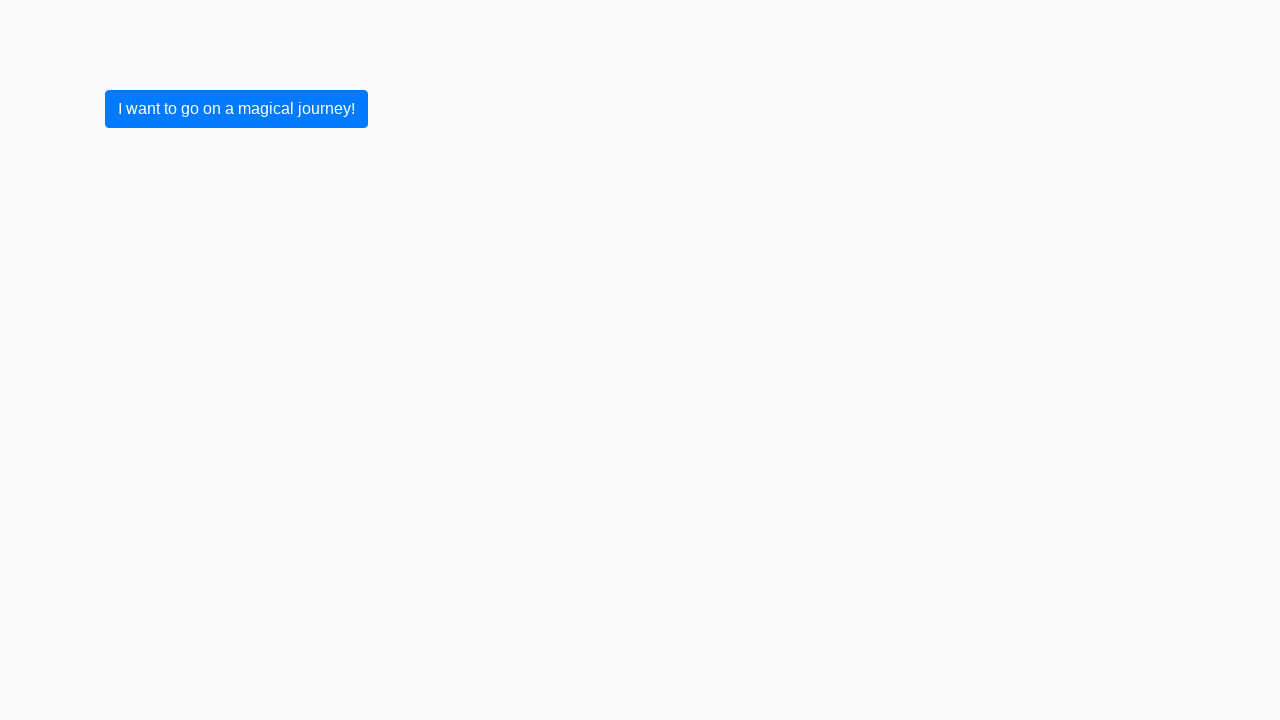

Clicked button to trigger JavaScript alert at (236, 109) on button
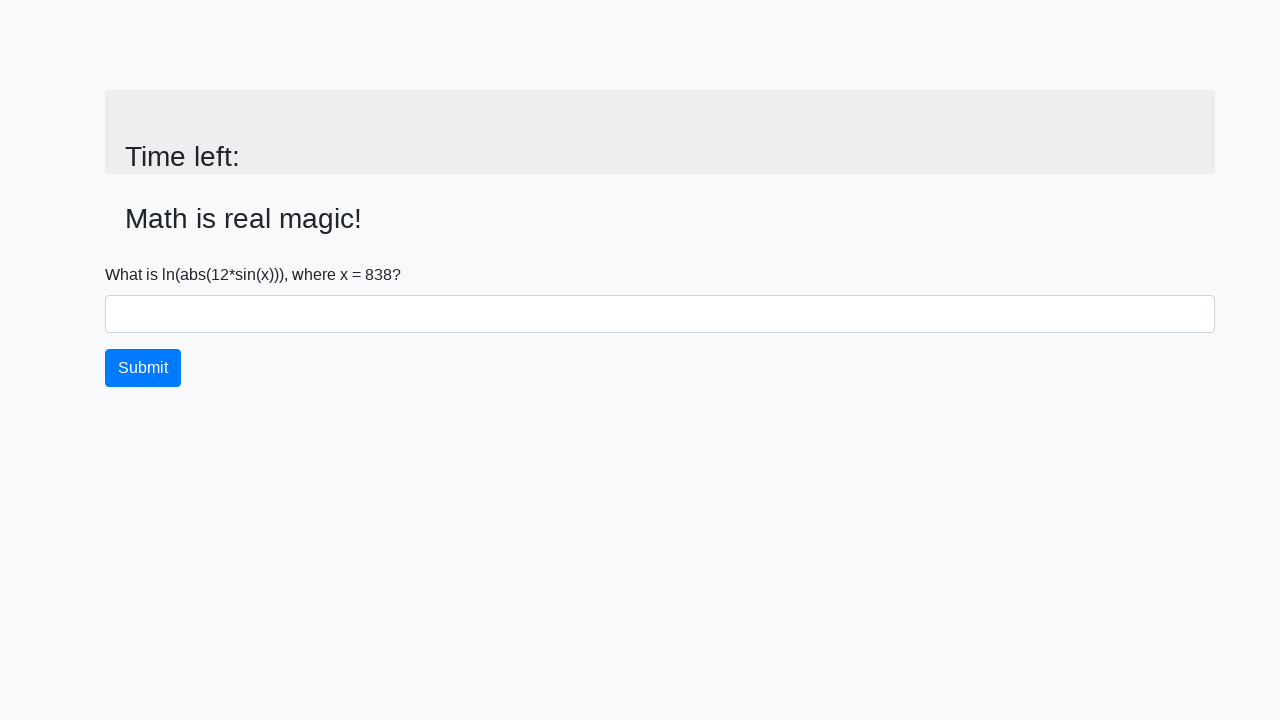

Alert accepted and page updated with input value element
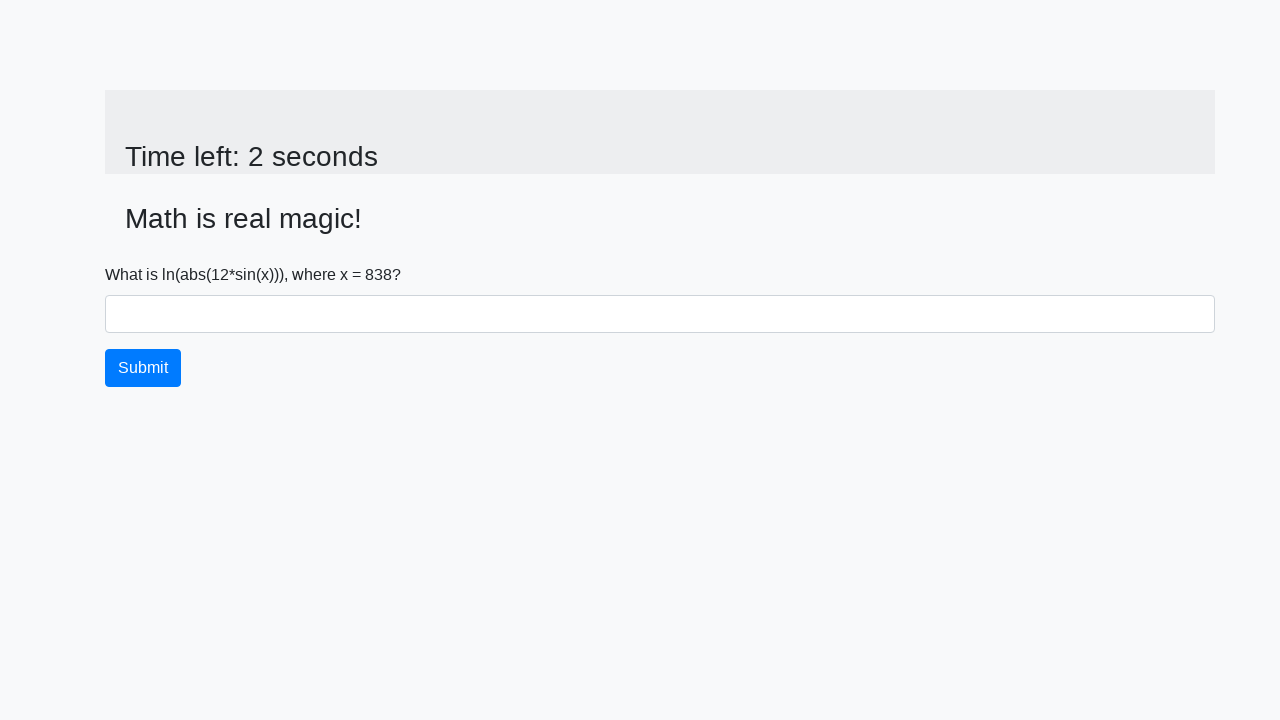

Retrieved x value from page: 838
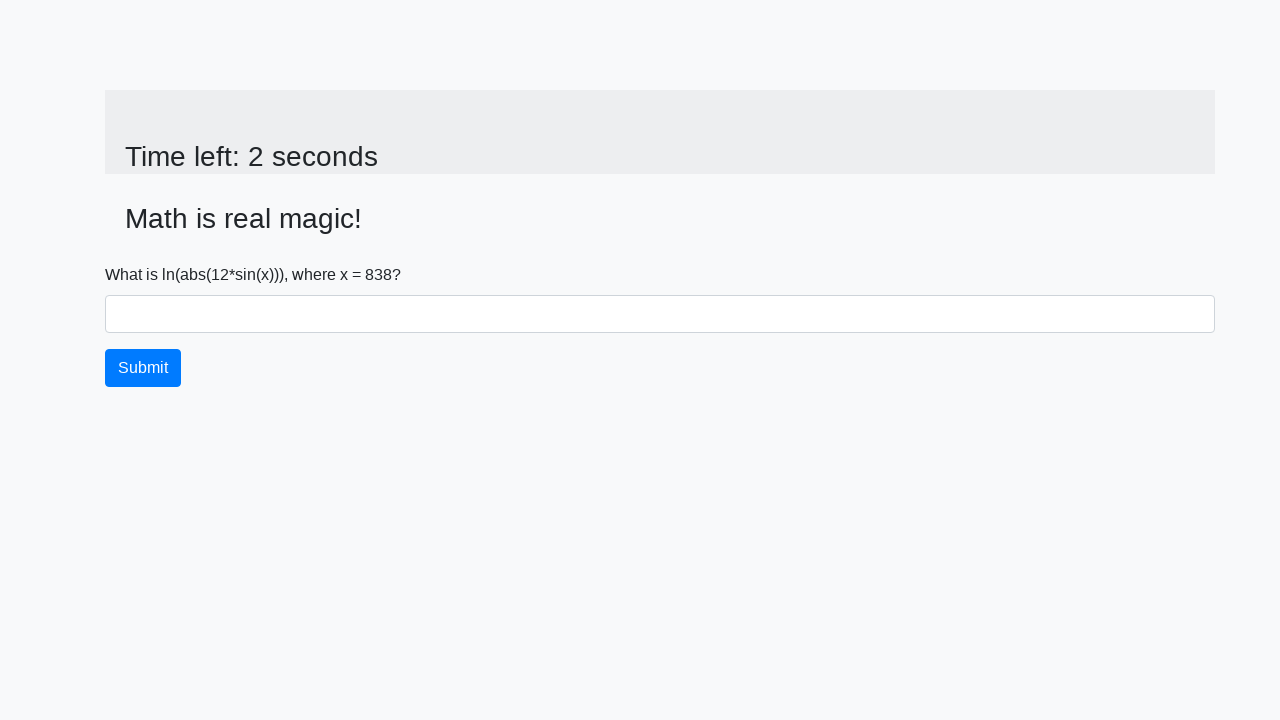

Calculated mathematical result: 2.157784870624669
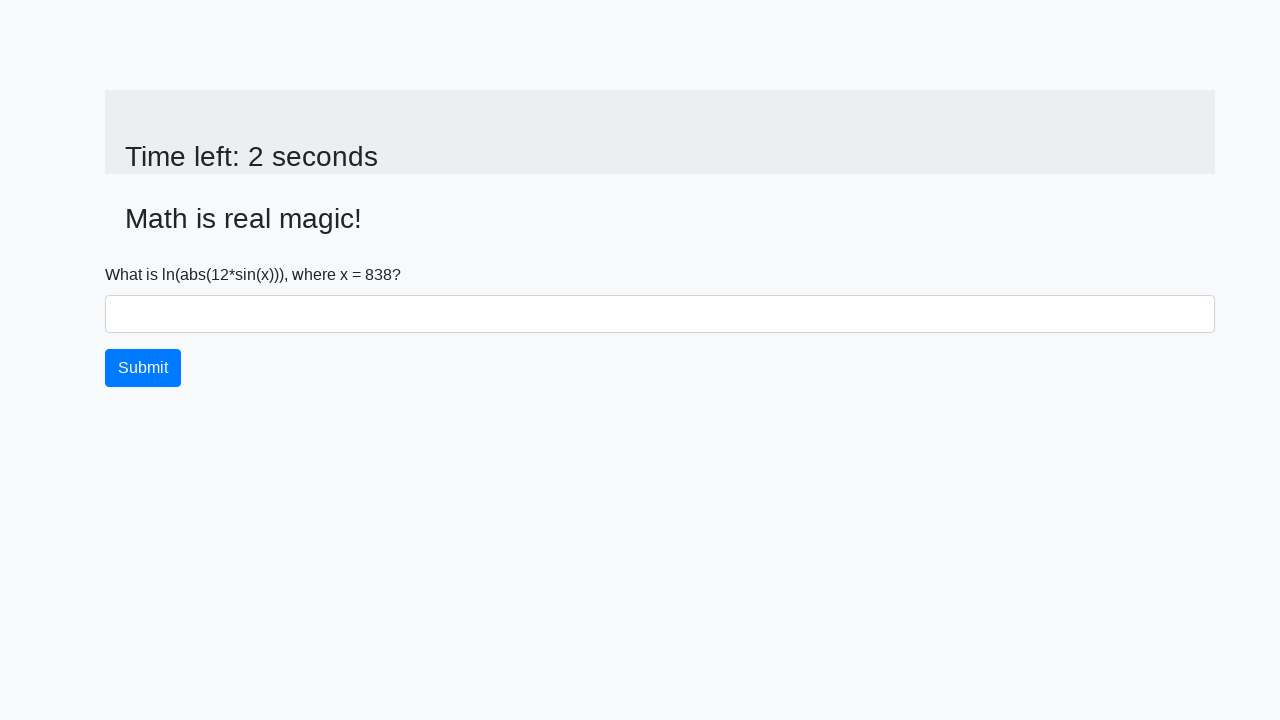

Filled answer field with calculated value: 2.157784870624669 on #answer
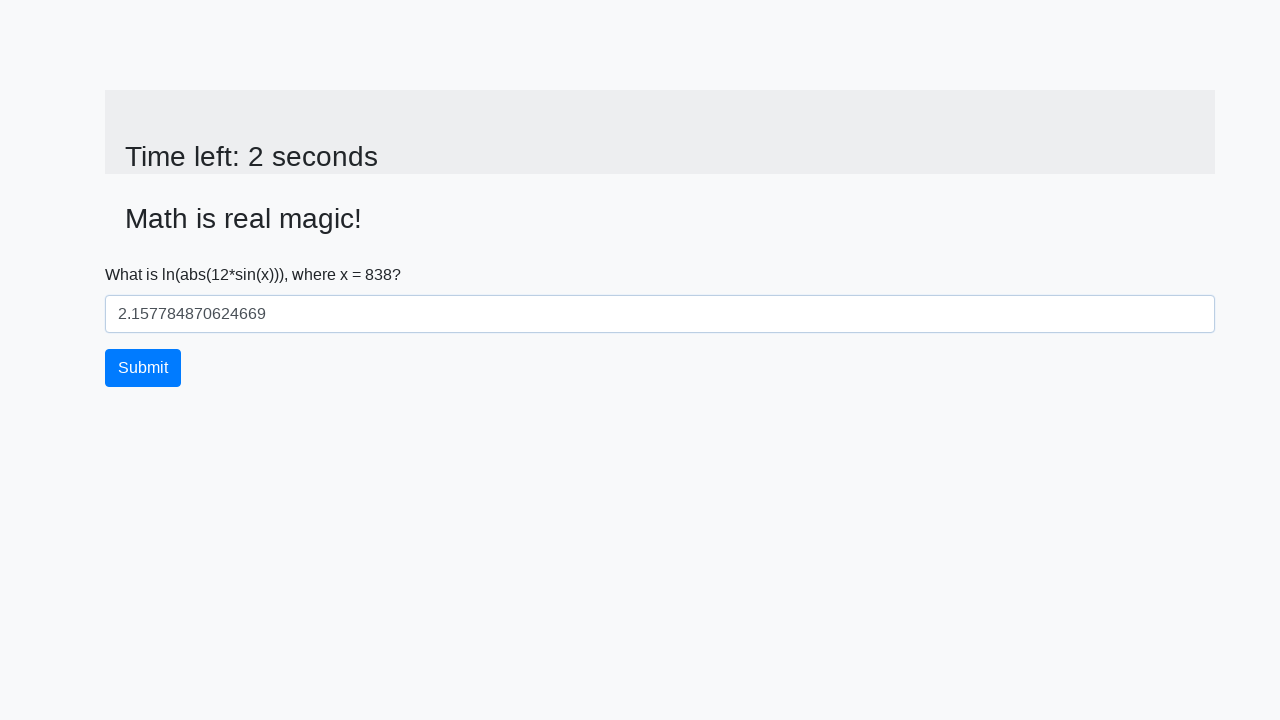

Clicked submit button to submit the answer at (143, 368) on button
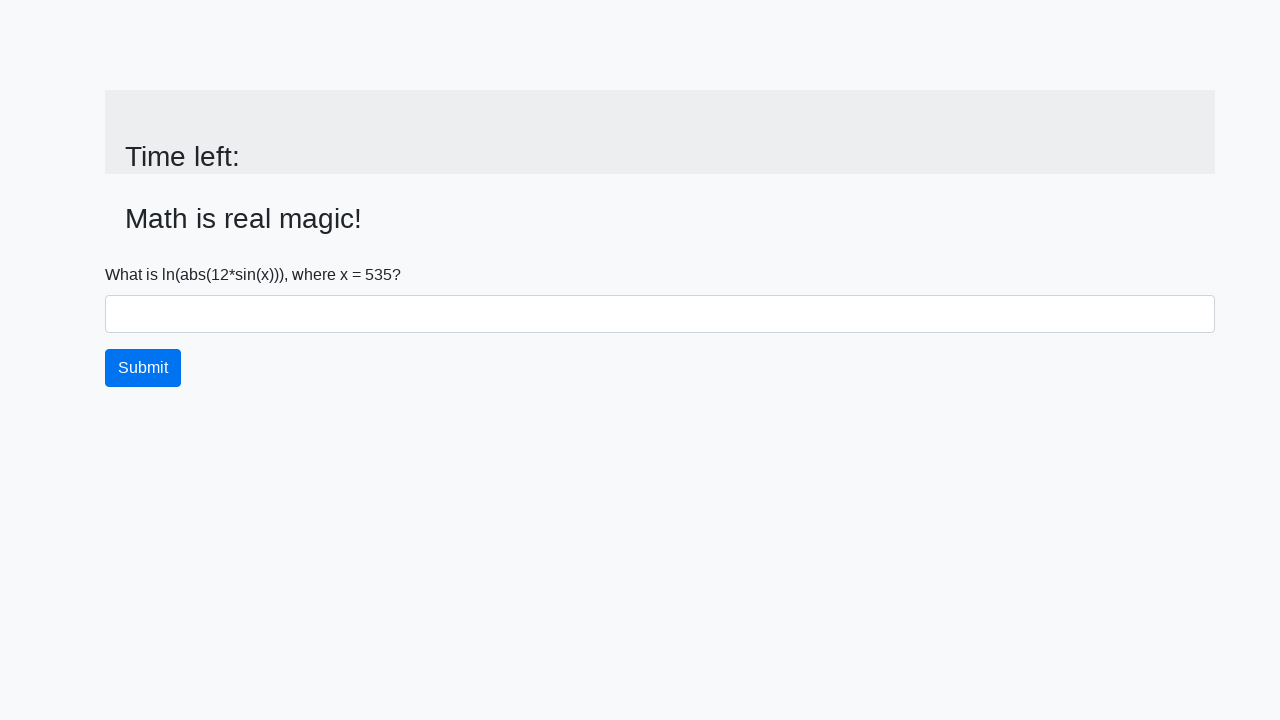

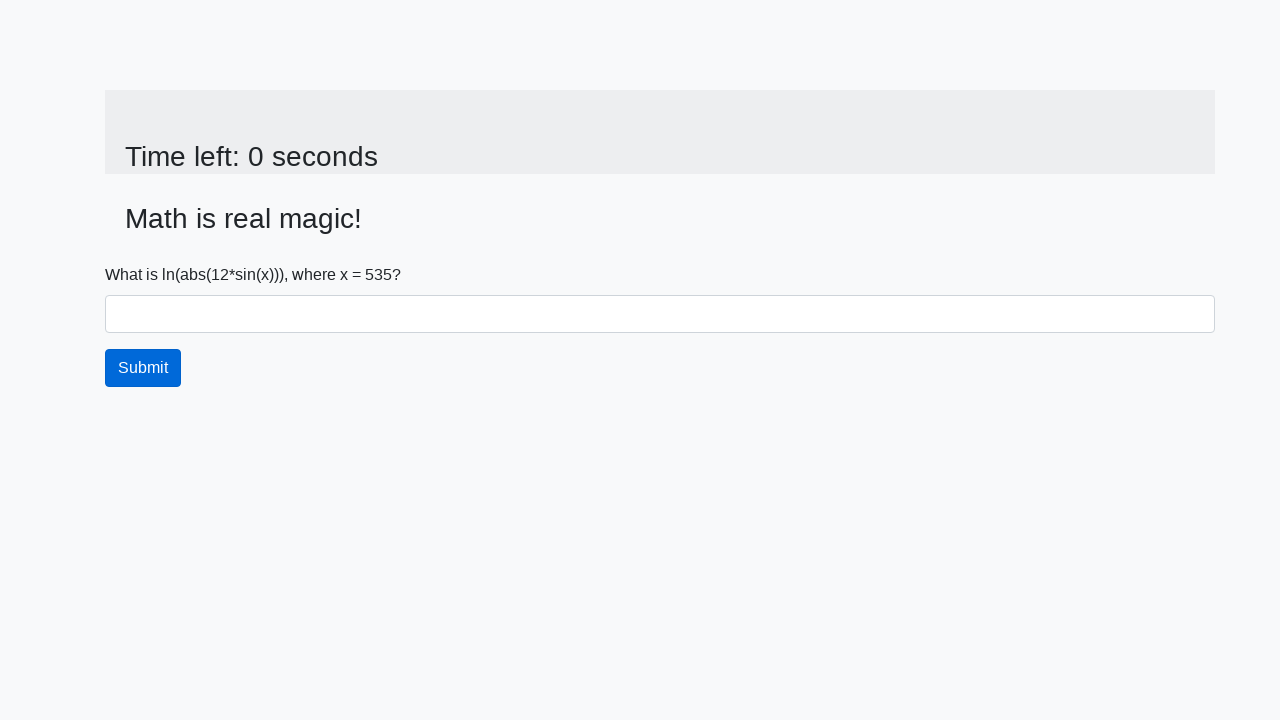